Tests navigation flow by clicking the "Get started" link and verifying the Installation heading appears

Starting URL: https://playwright.dev/

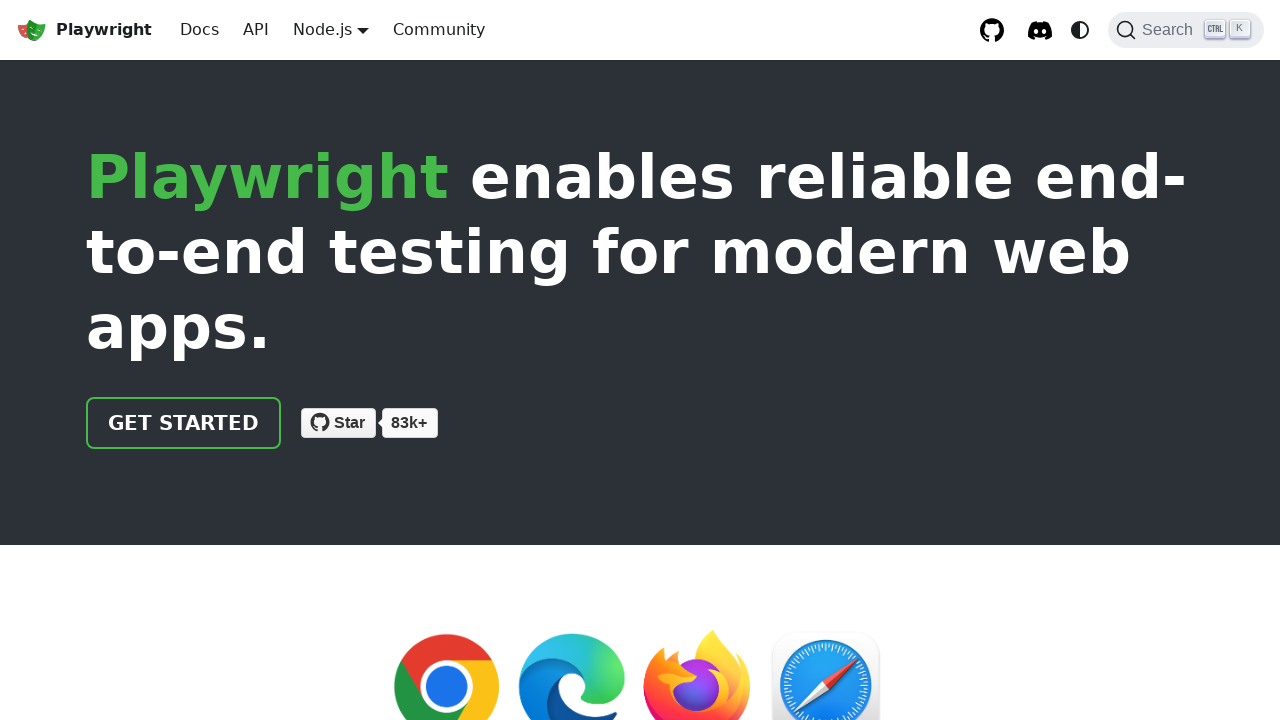

Clicked the 'Get started' link at (184, 423) on internal:role=link[name="Get started"i]
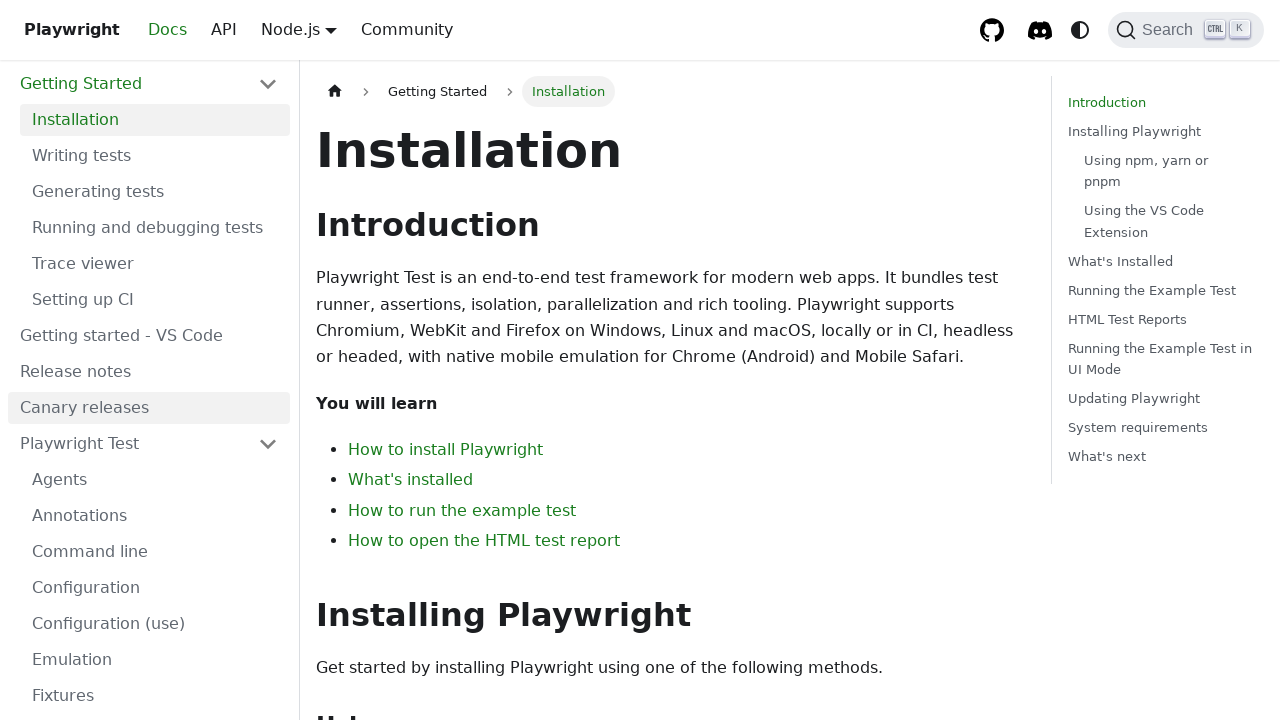

Verified 'Installation' heading is visible
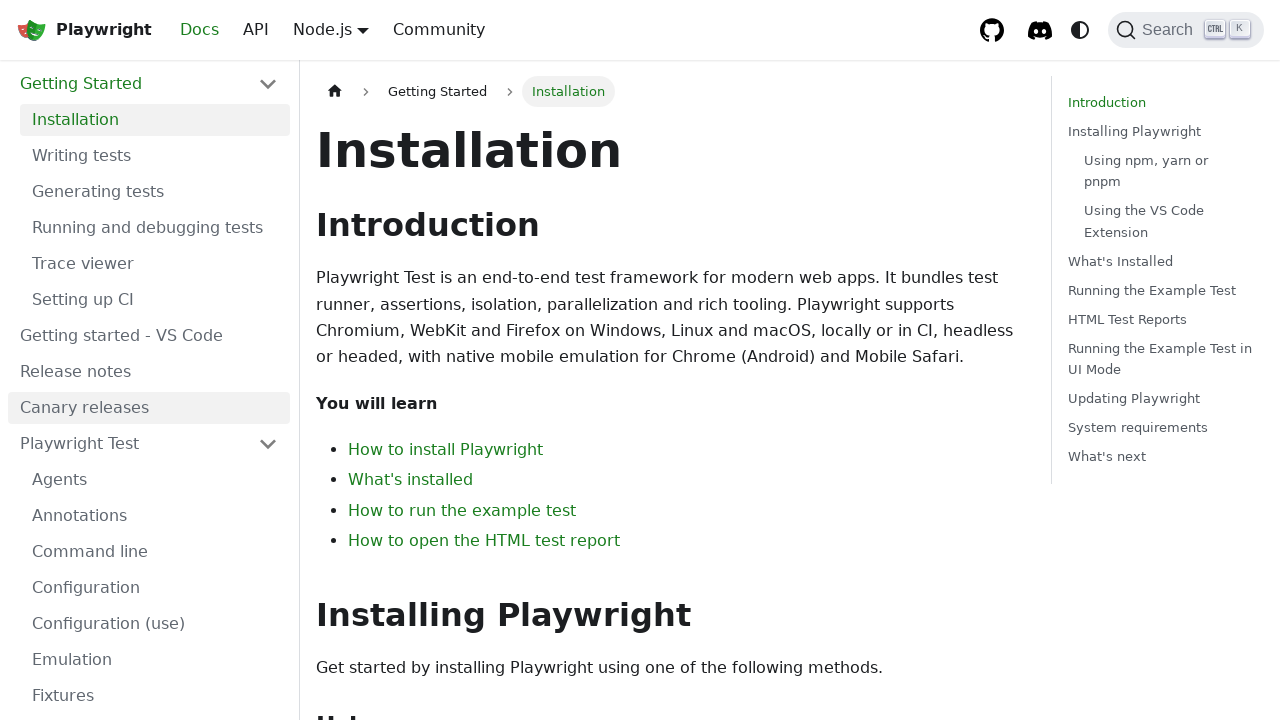

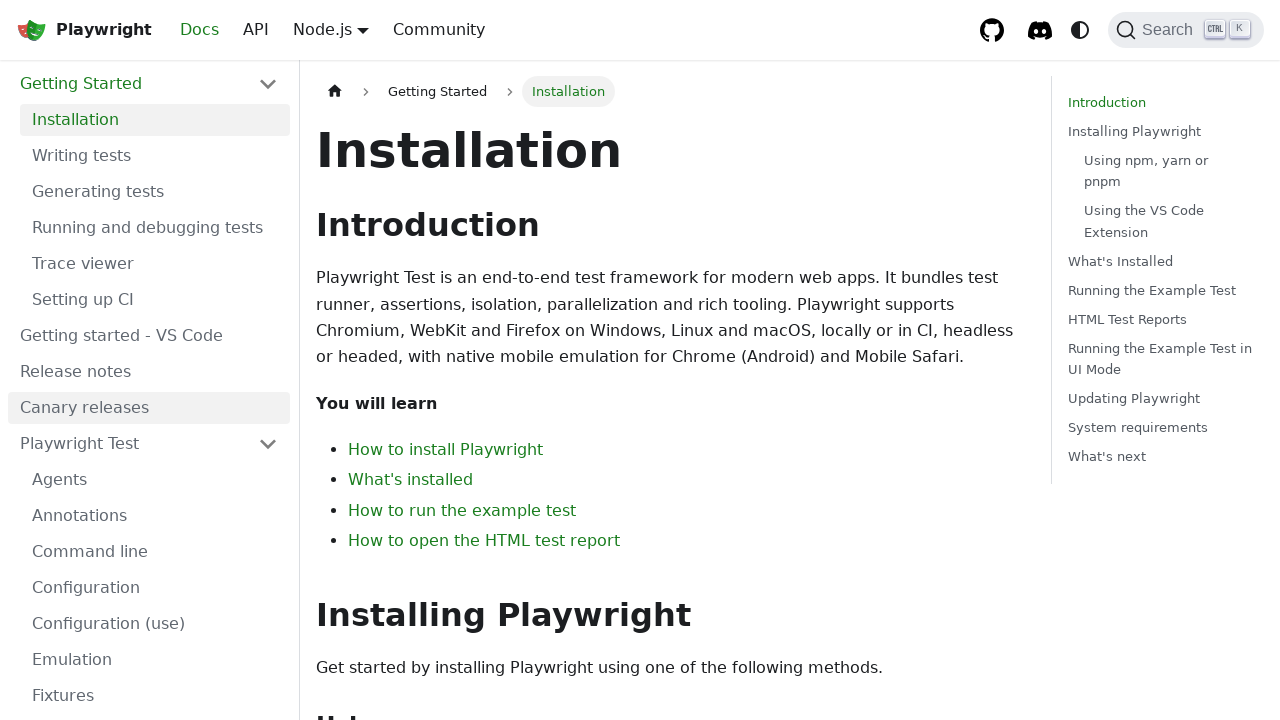